Filters links to find and click Web form link

Starting URL: https://bonigarcia.dev/selenium-webdriver-java/index.html

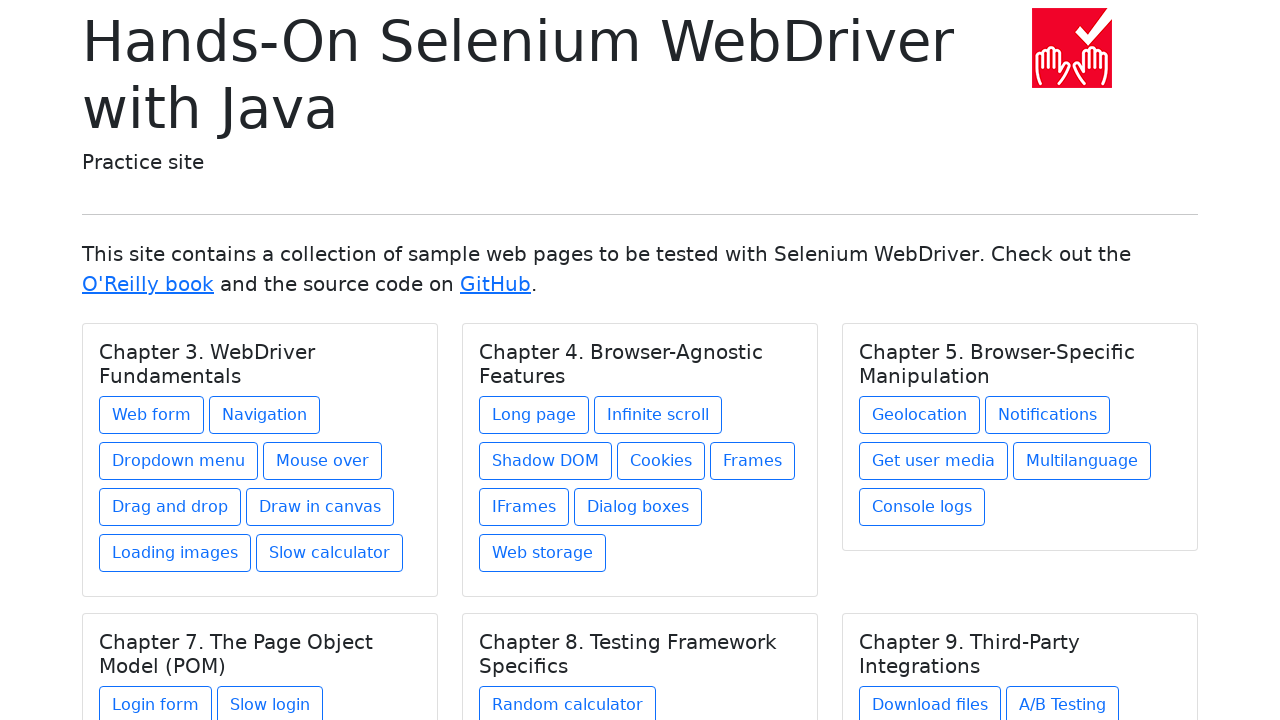

Navigated to Selenium WebDriver Java index page
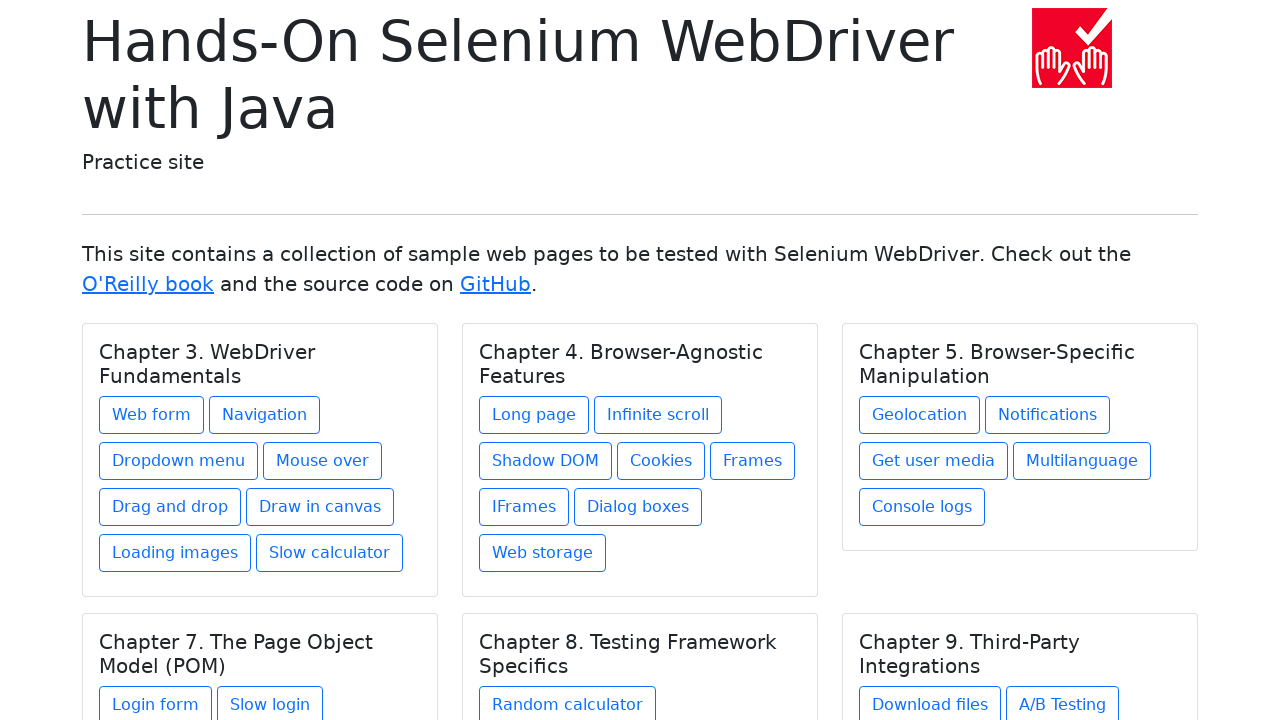

Filtered links by text 'Web form' and clicked the matching link at (152, 415) on internal:role=link >> internal:has-text="Web form"i
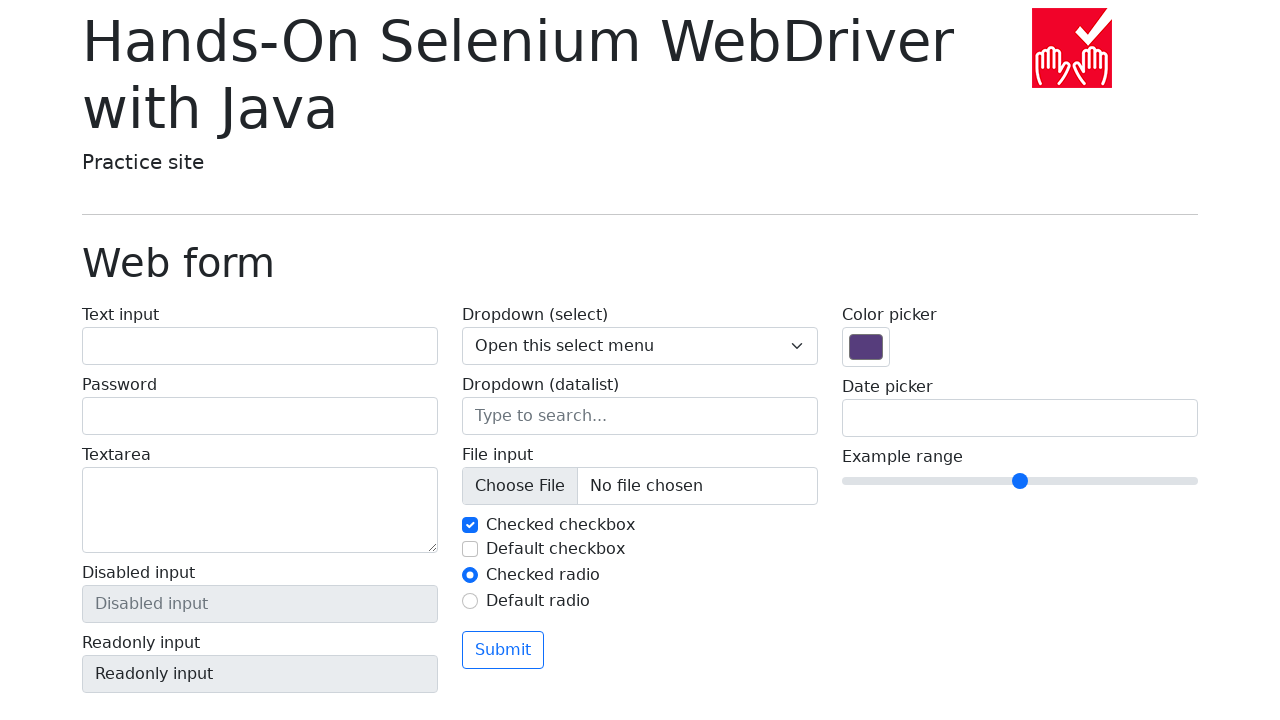

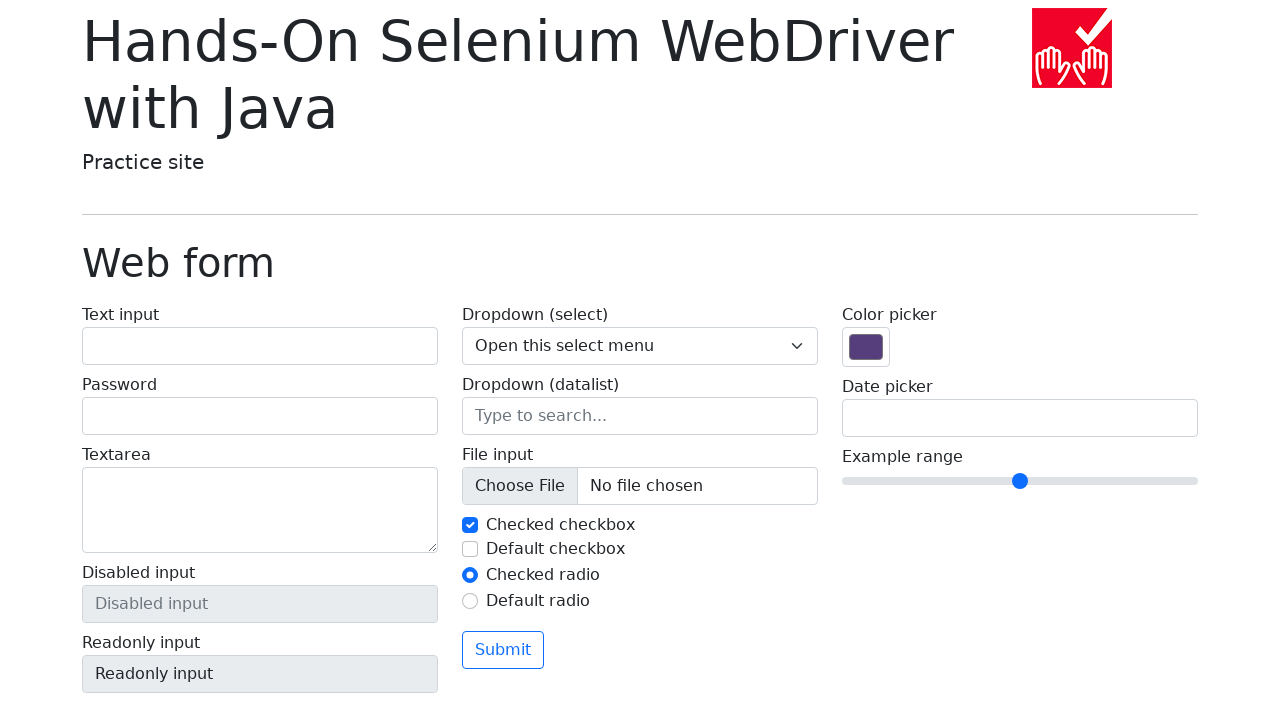